Tests keyboard key press functionality by sending SPACE and LEFT arrow keys to a page that displays which key was pressed, then verifies the result text.

Starting URL: http://the-internet.herokuapp.com/key_presses

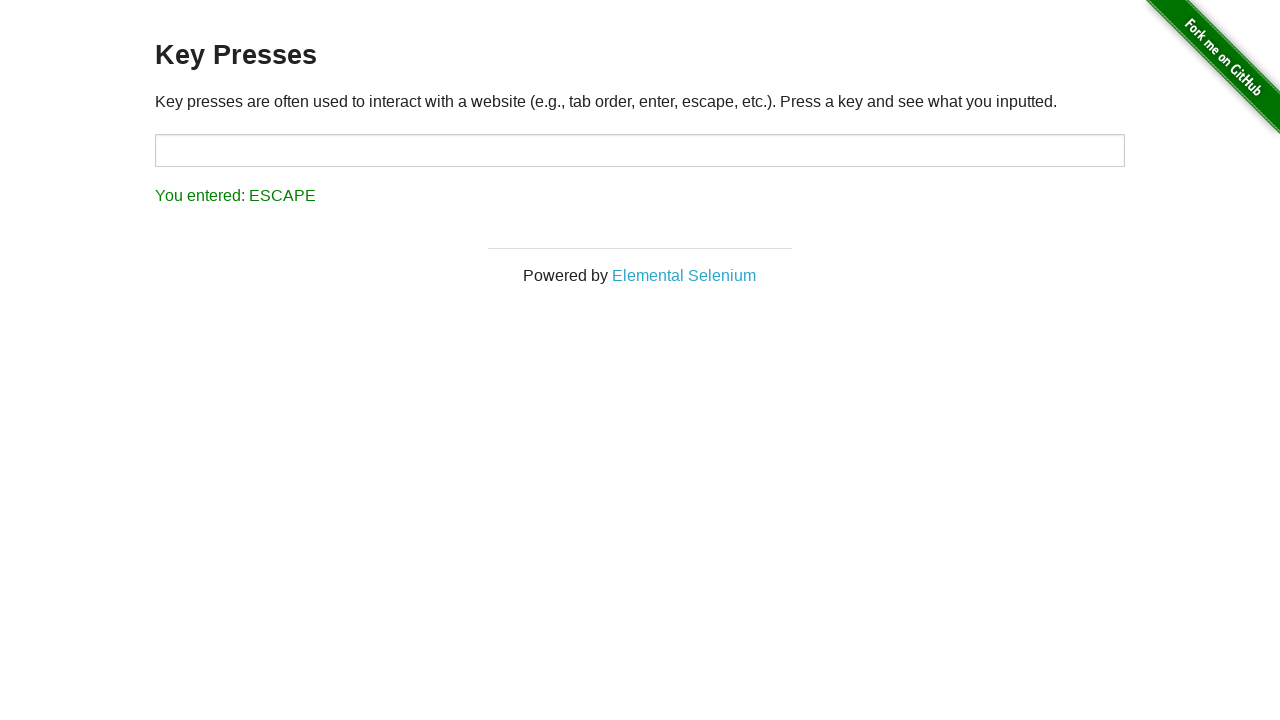

Navigated to key presses test page
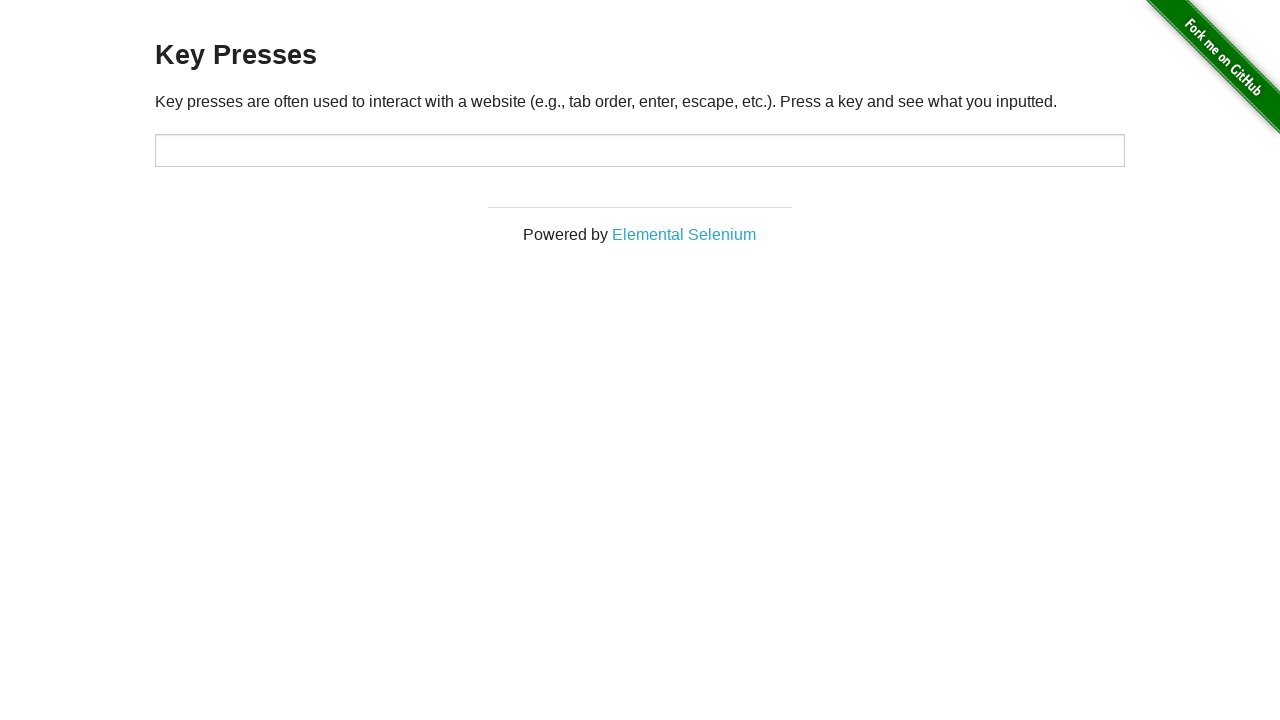

Pressed SPACE key on target element on #target
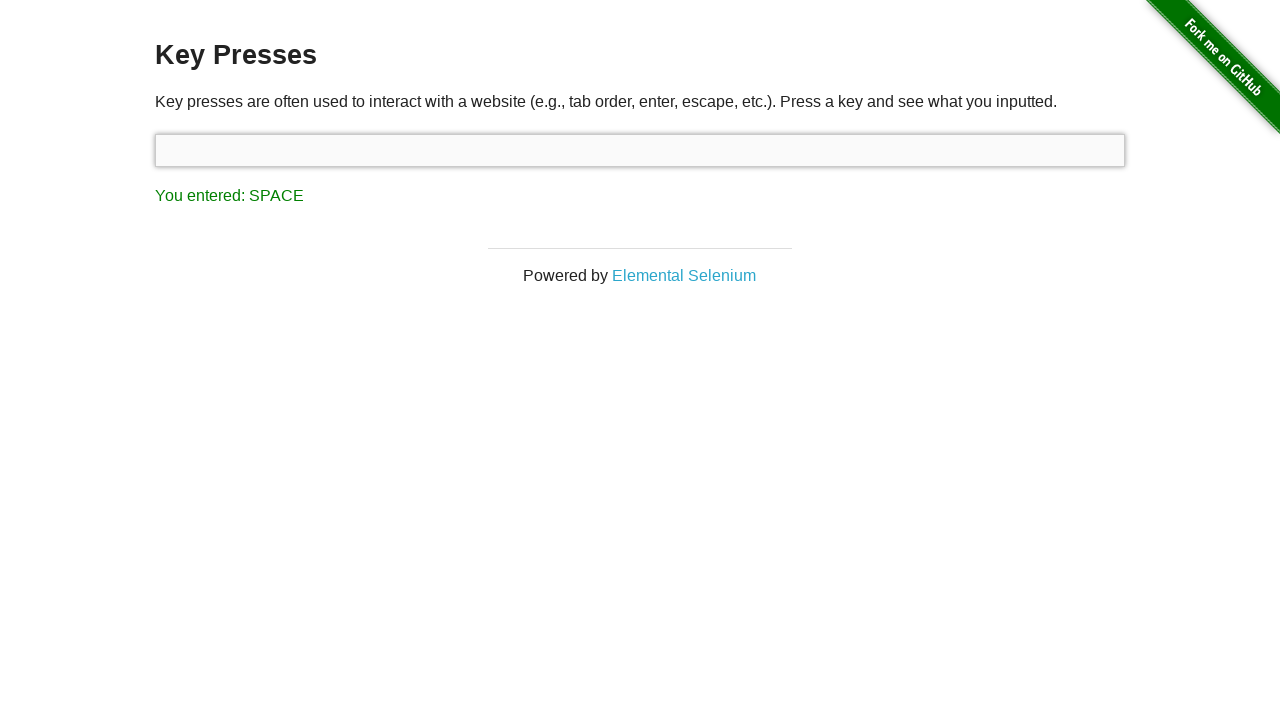

Waited for result element to be visible
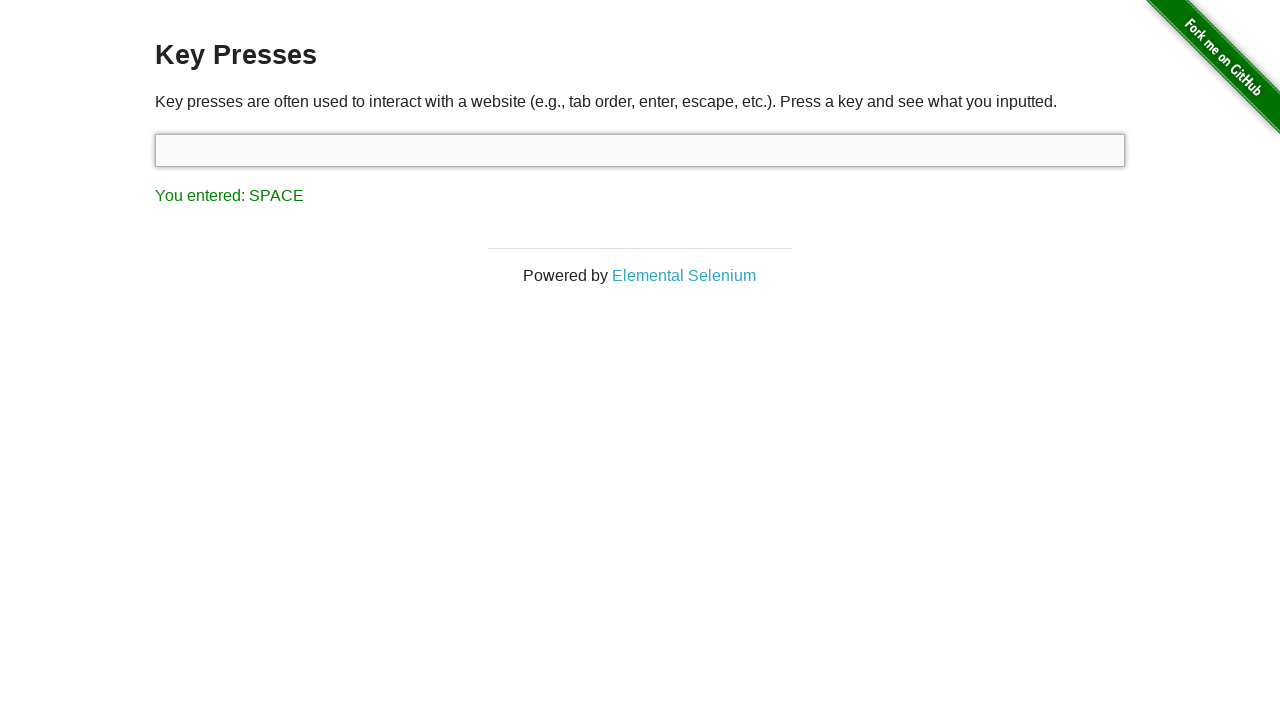

Verified that SPACE key press was correctly registered
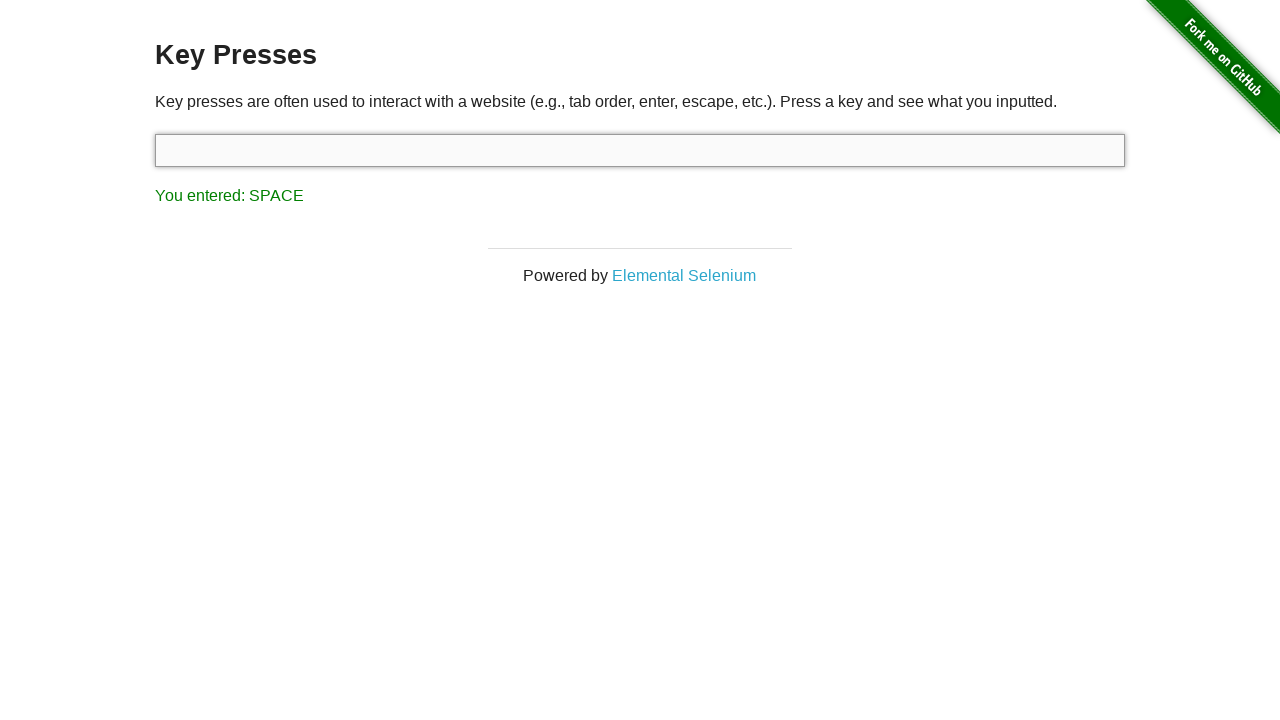

Pressed LEFT arrow key
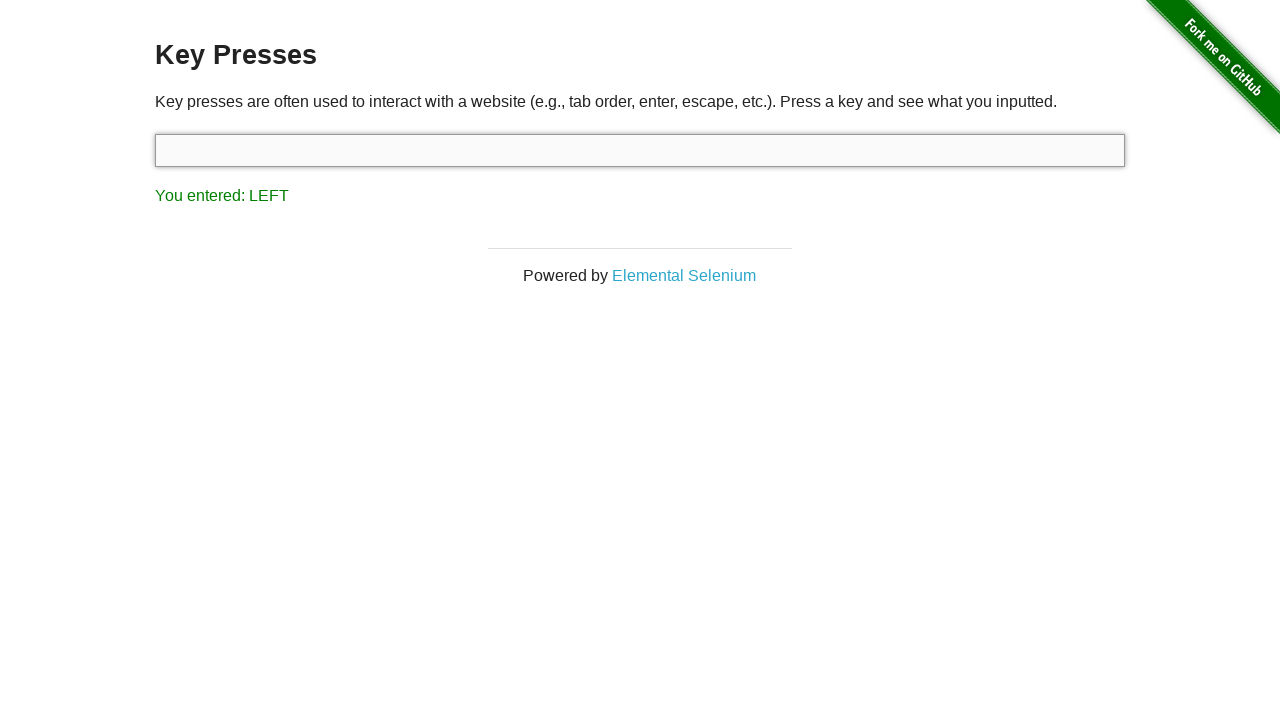

Verified that LEFT arrow key press was correctly registered
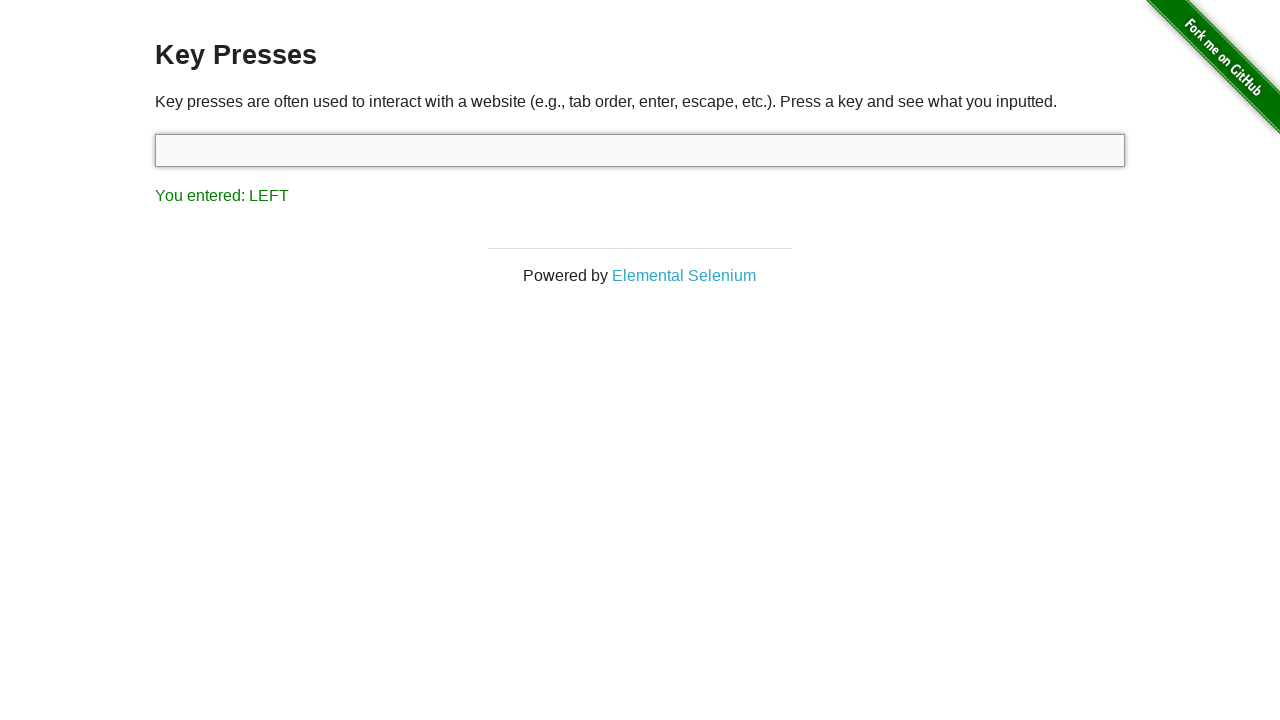

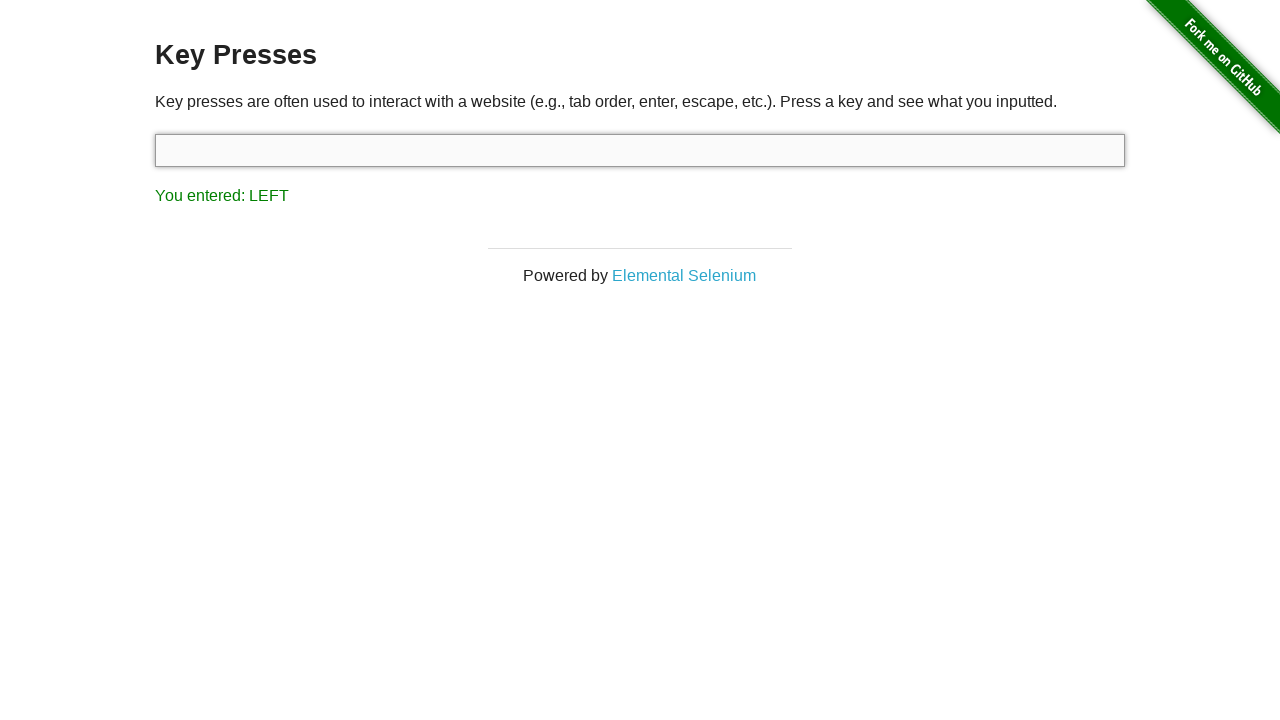